Tests error handling when entering text instead of a number in a number input field

Starting URL: https://kristinek.github.io/site/tasks/enter_a_number

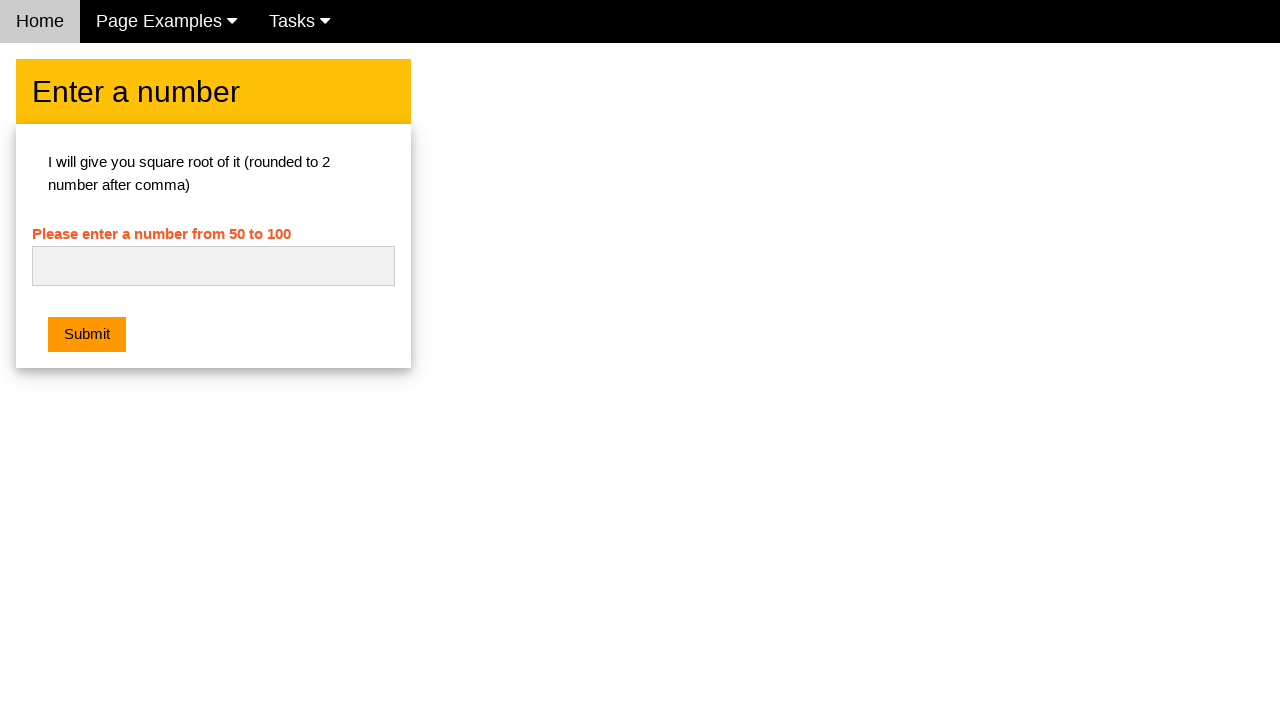

Navigated to enter a number task page
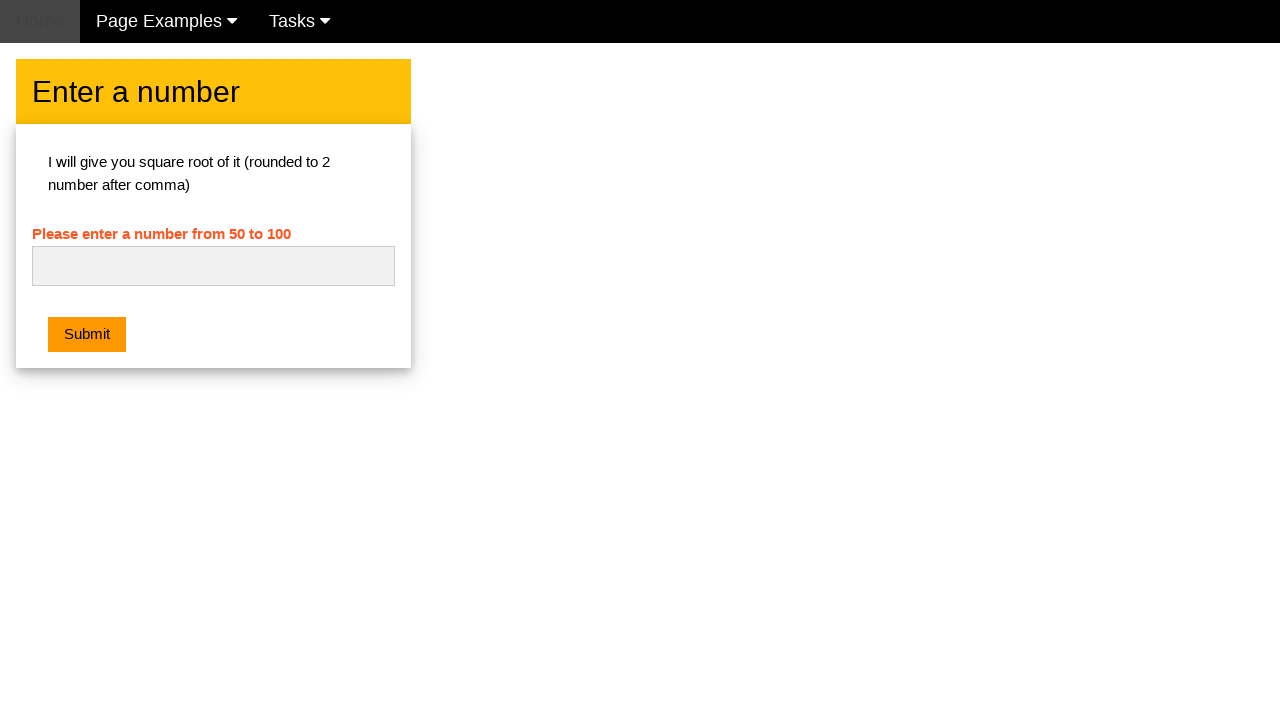

Entered text 'fhfhfhfh' into number input field on #numb
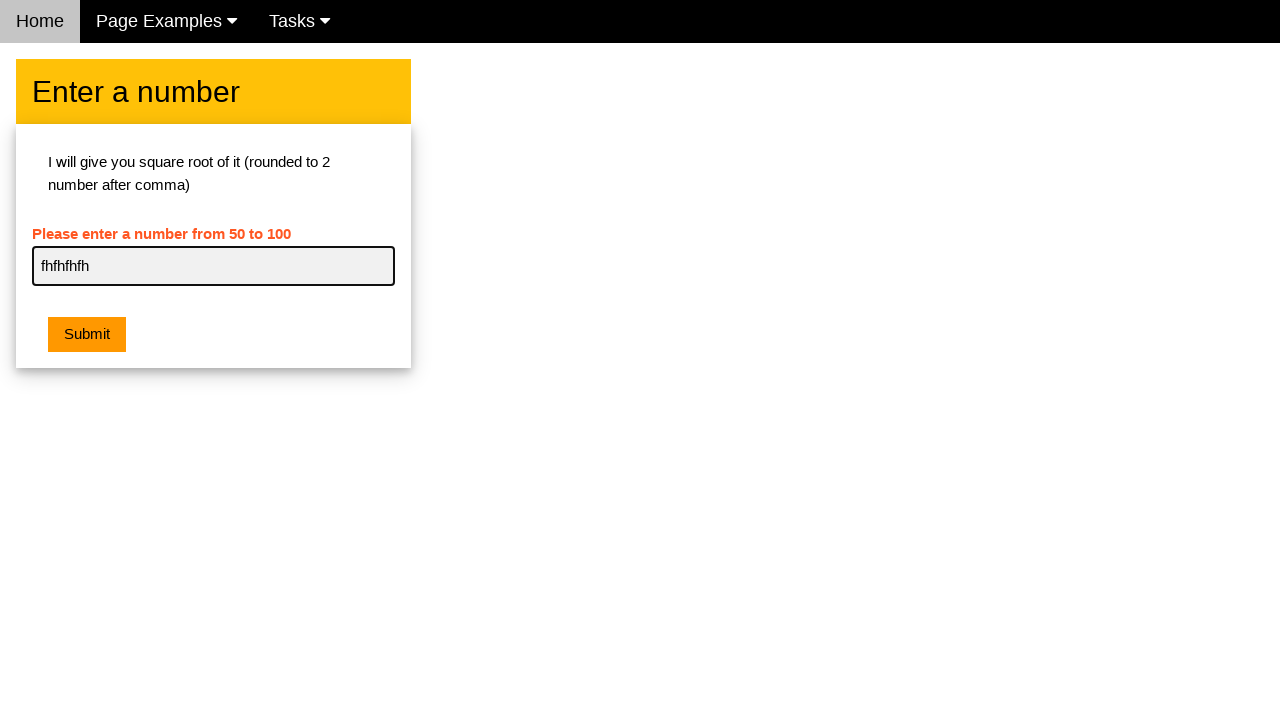

Clicked submit button at (87, 335) on .w3-btn
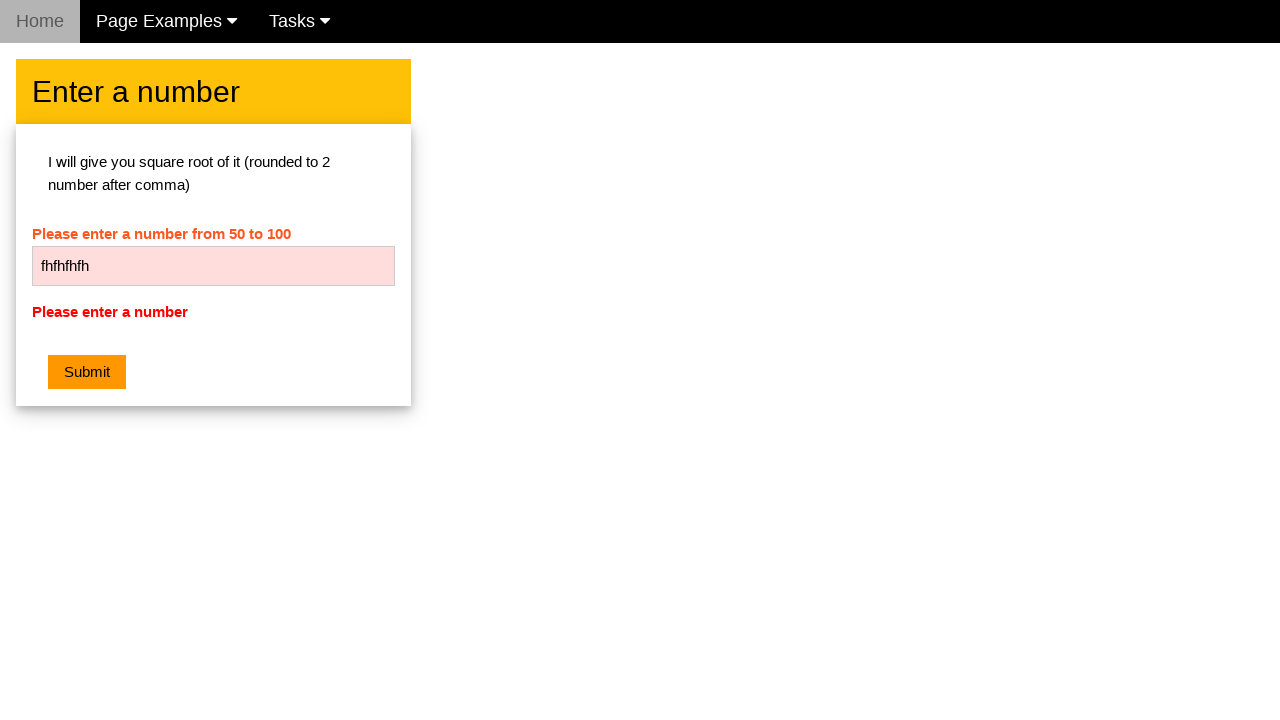

Error message displayed after submitting text instead of number
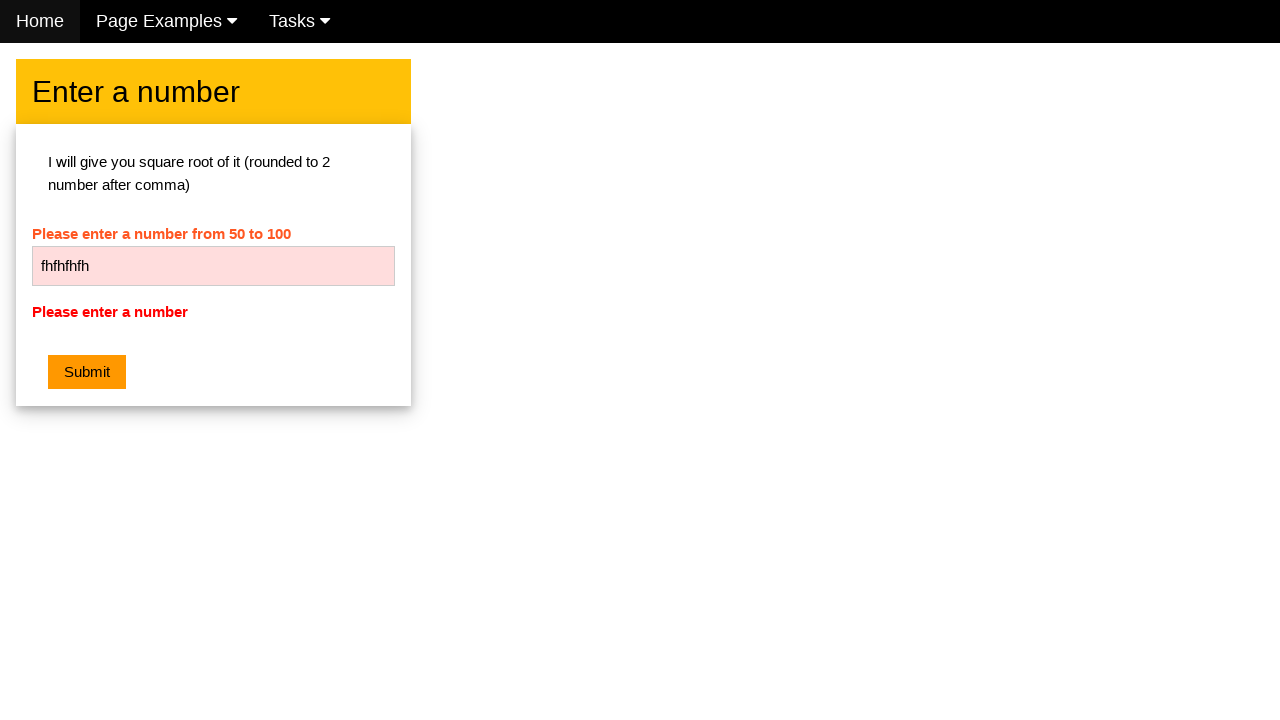

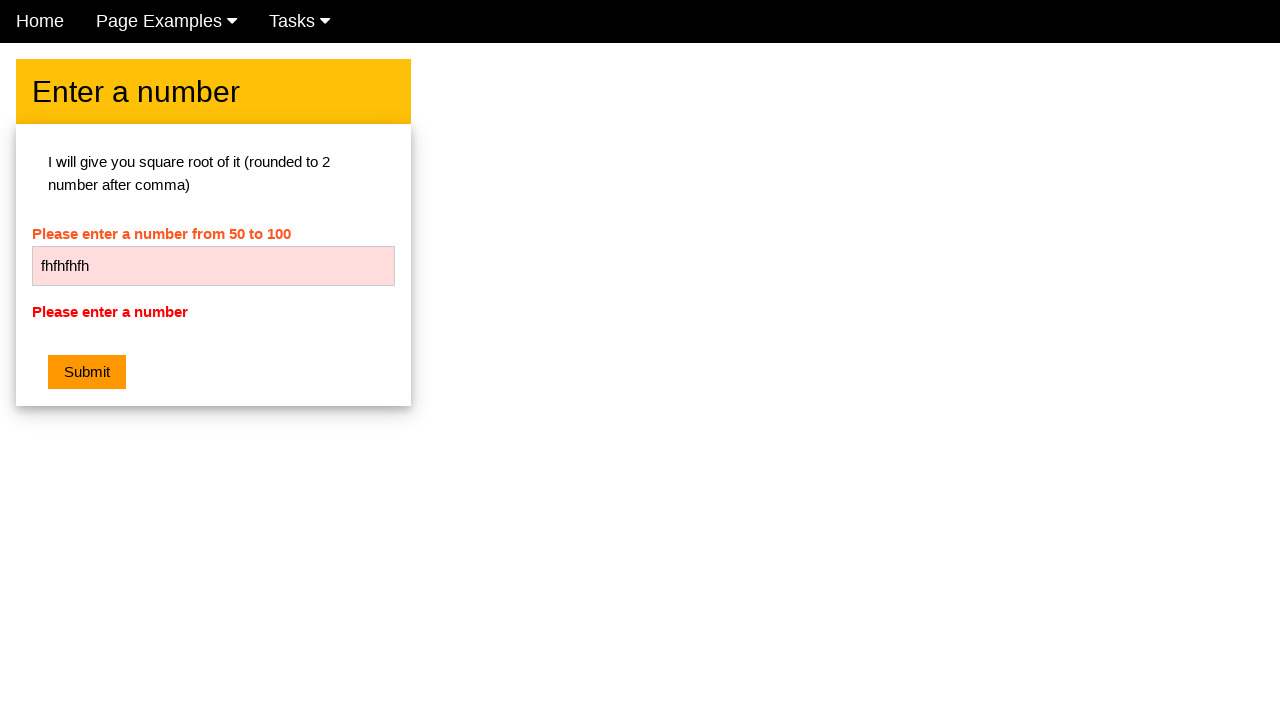